Tests browser window handling by clicking a button that opens multiple new windows, then switches between the windows and closes the child windows while keeping the parent window.

Starting URL: https://www.hyrtutorials.com/p/window-handles-practice.html

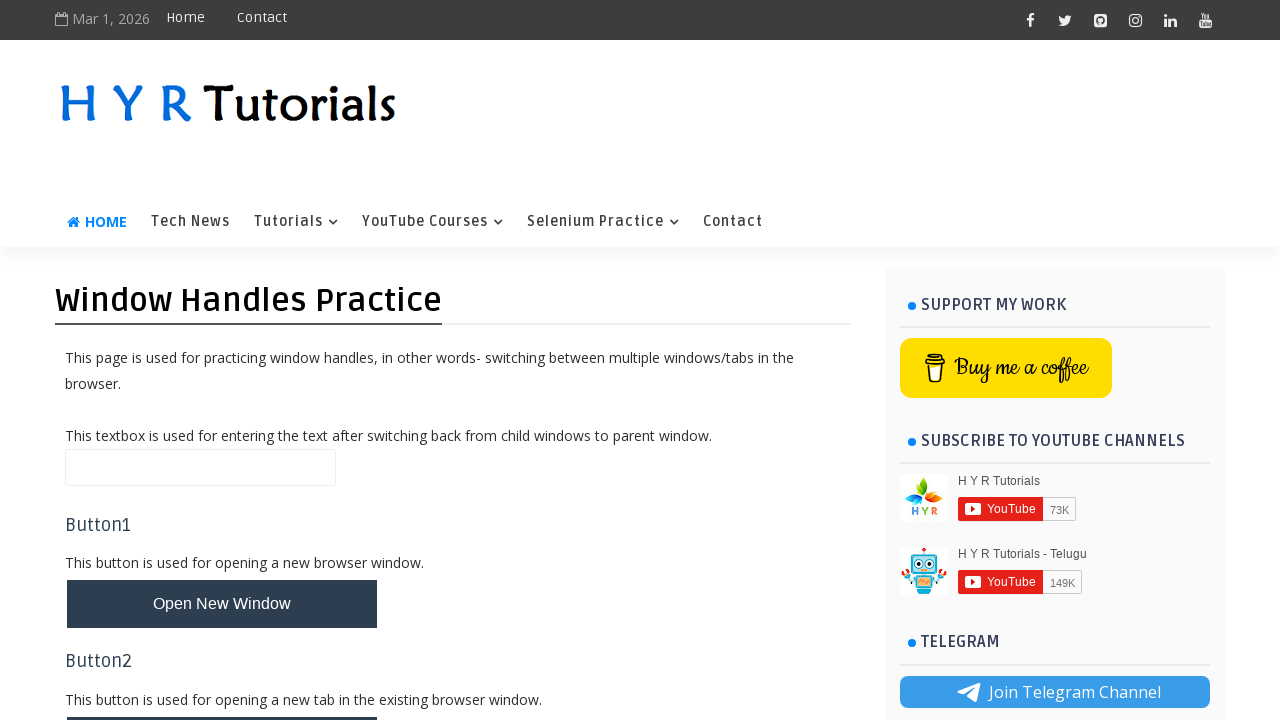

Navigated to window handles practice page
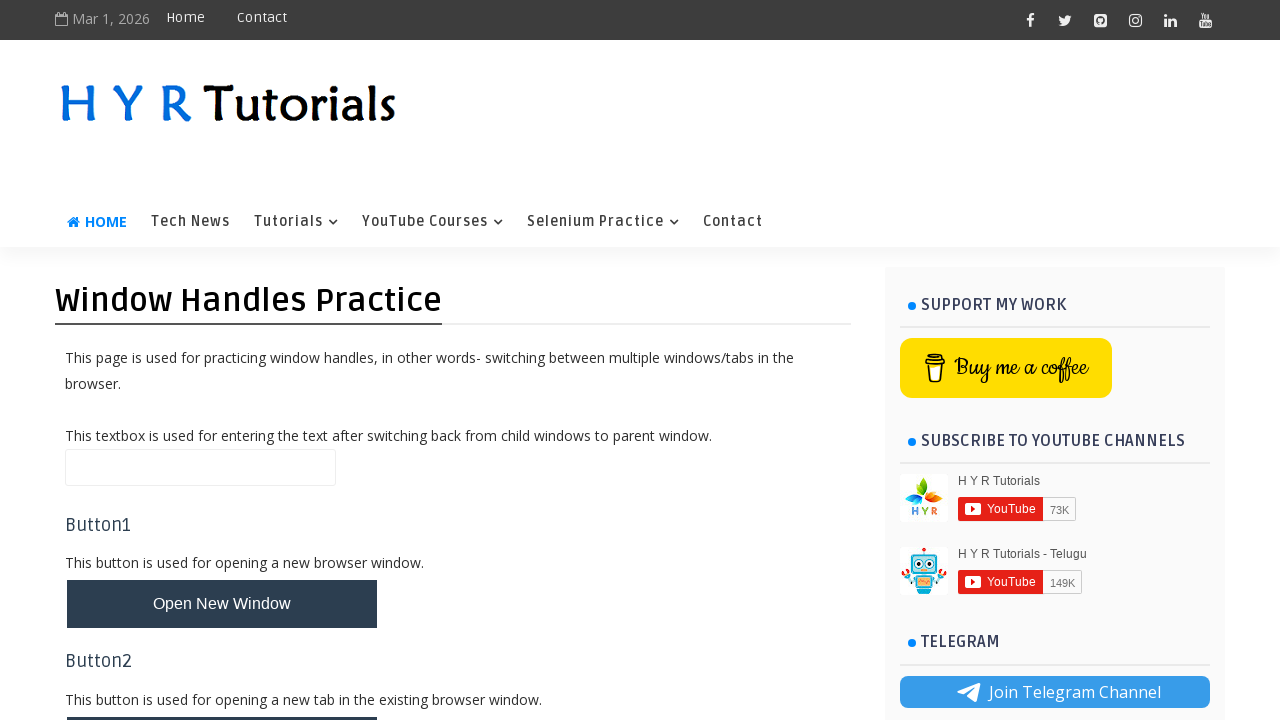

Clicked button to open new windows at (222, 361) on #newWindowsBtn
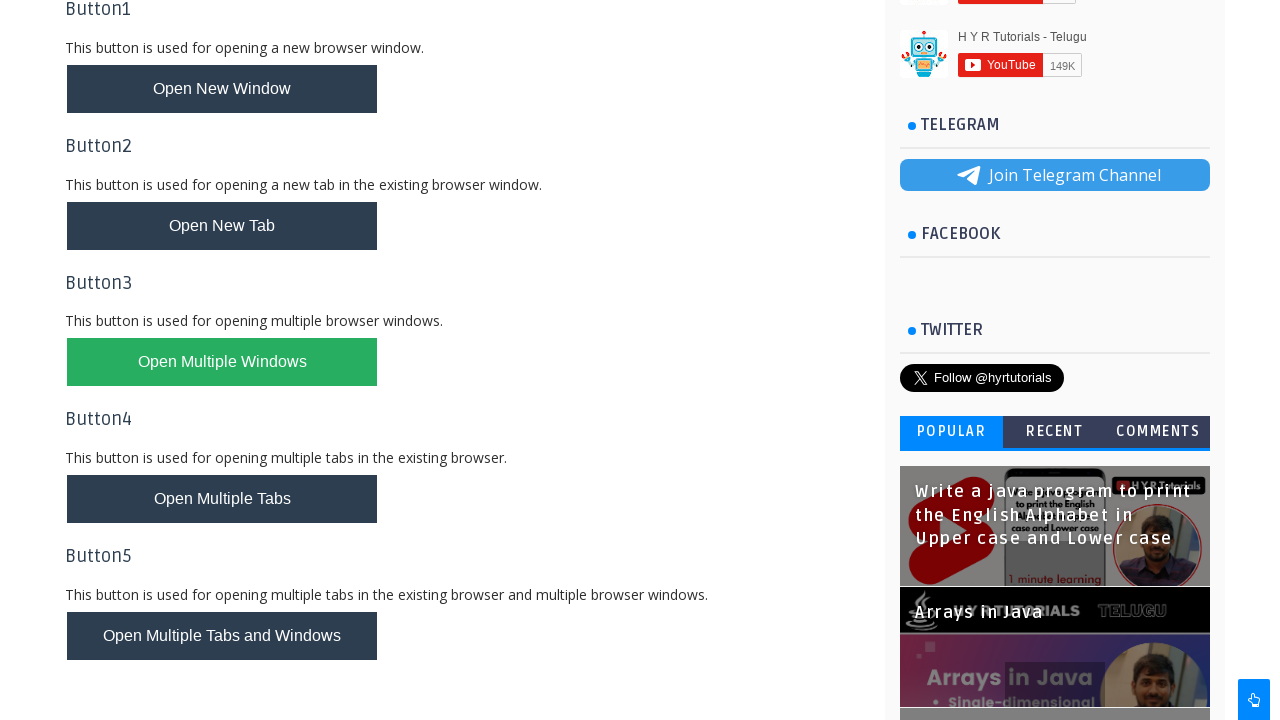

Waited for new windows to be created
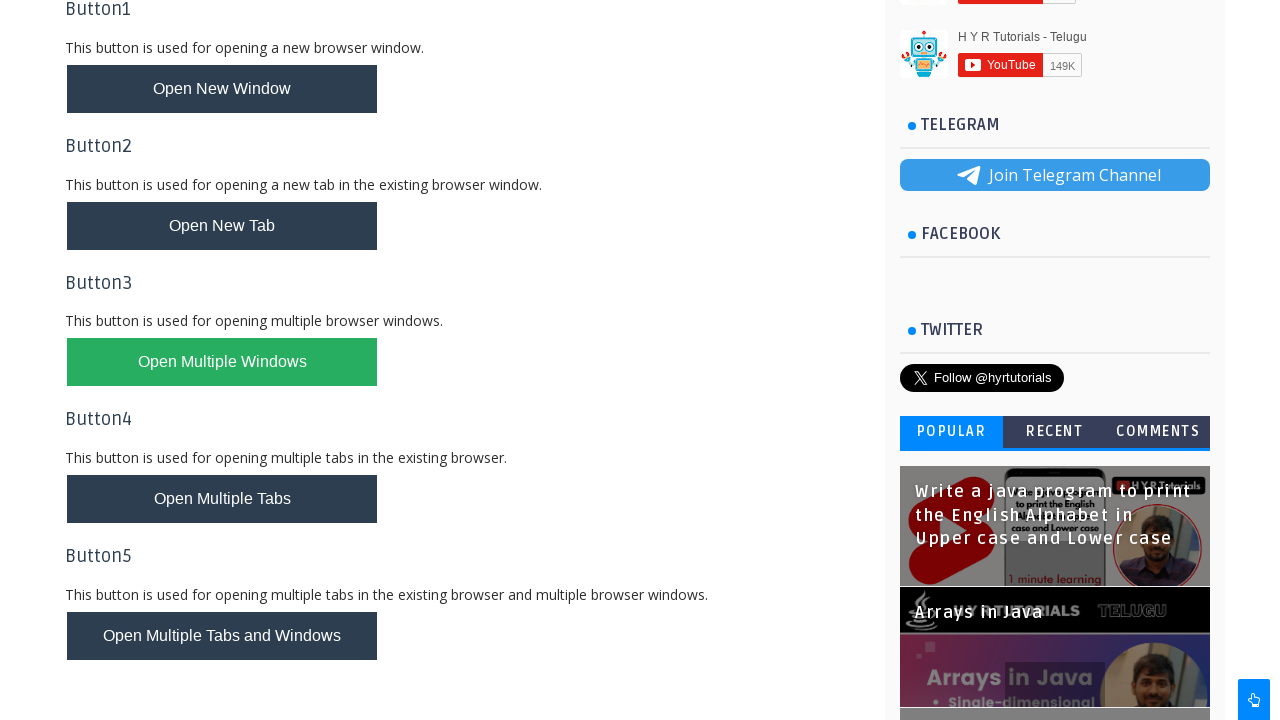

Retrieved all pages in context (3 pages found)
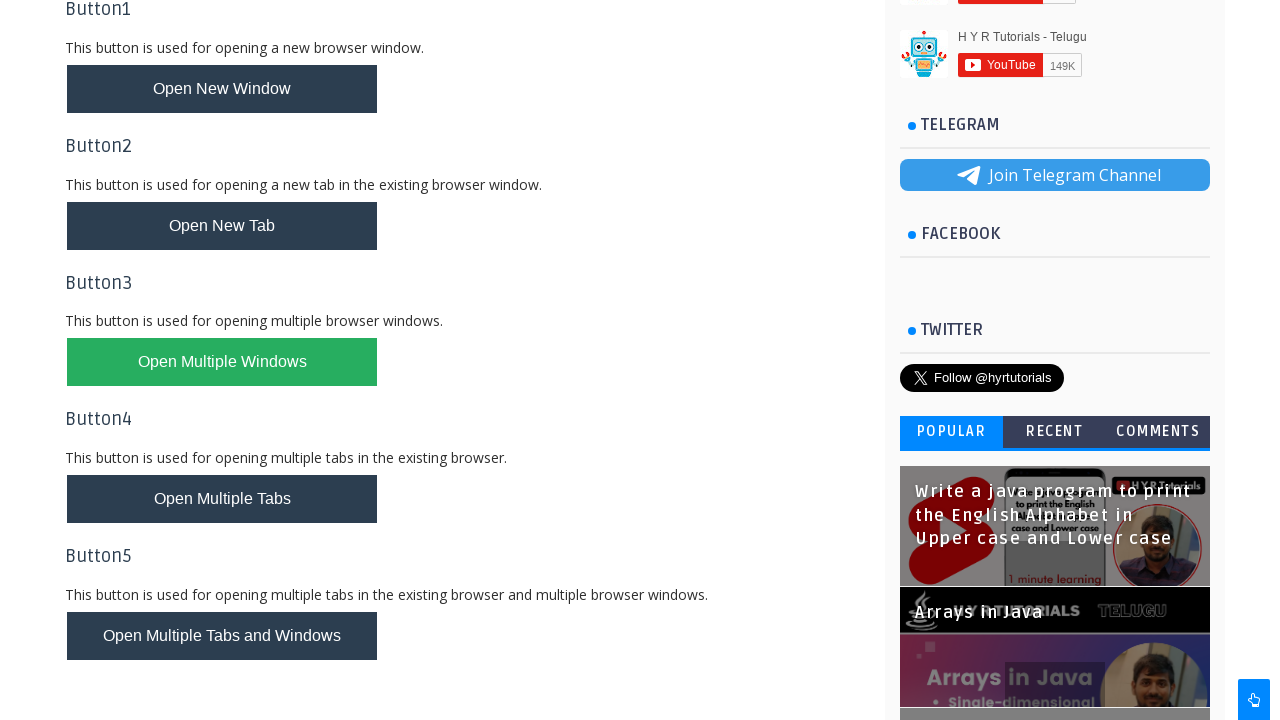

Identified parent and child window pages
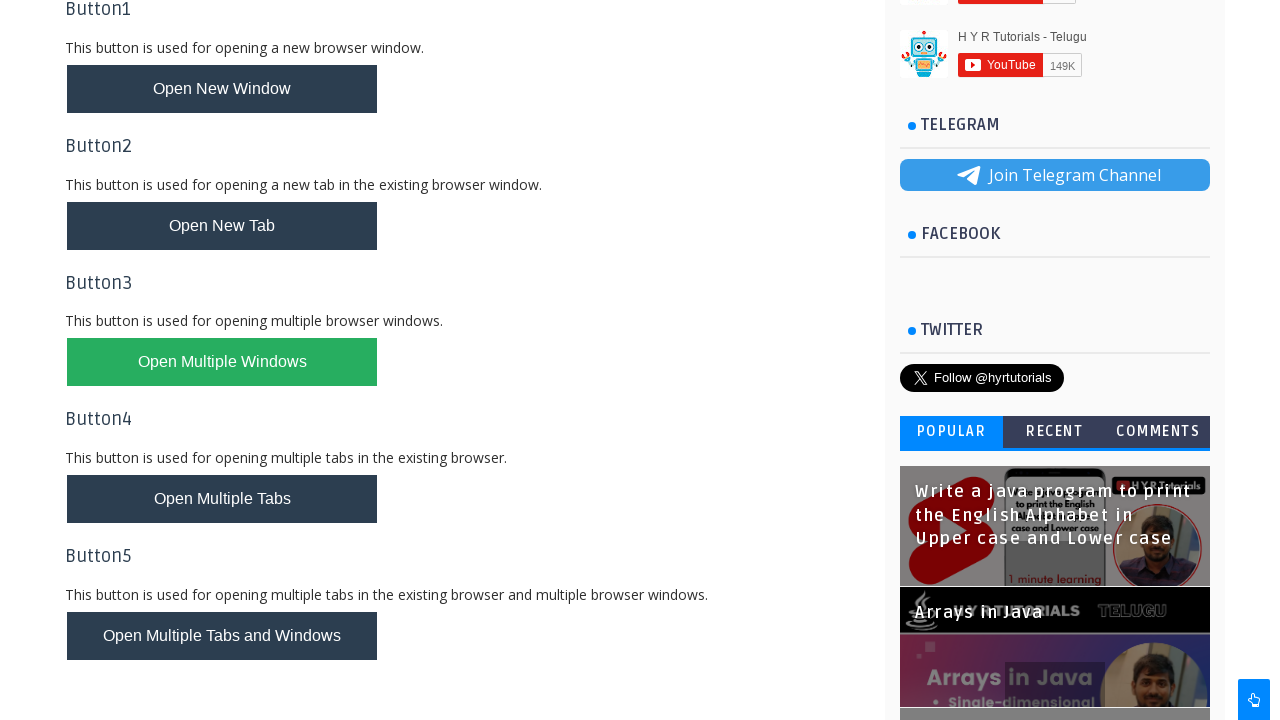

Closed the second child window
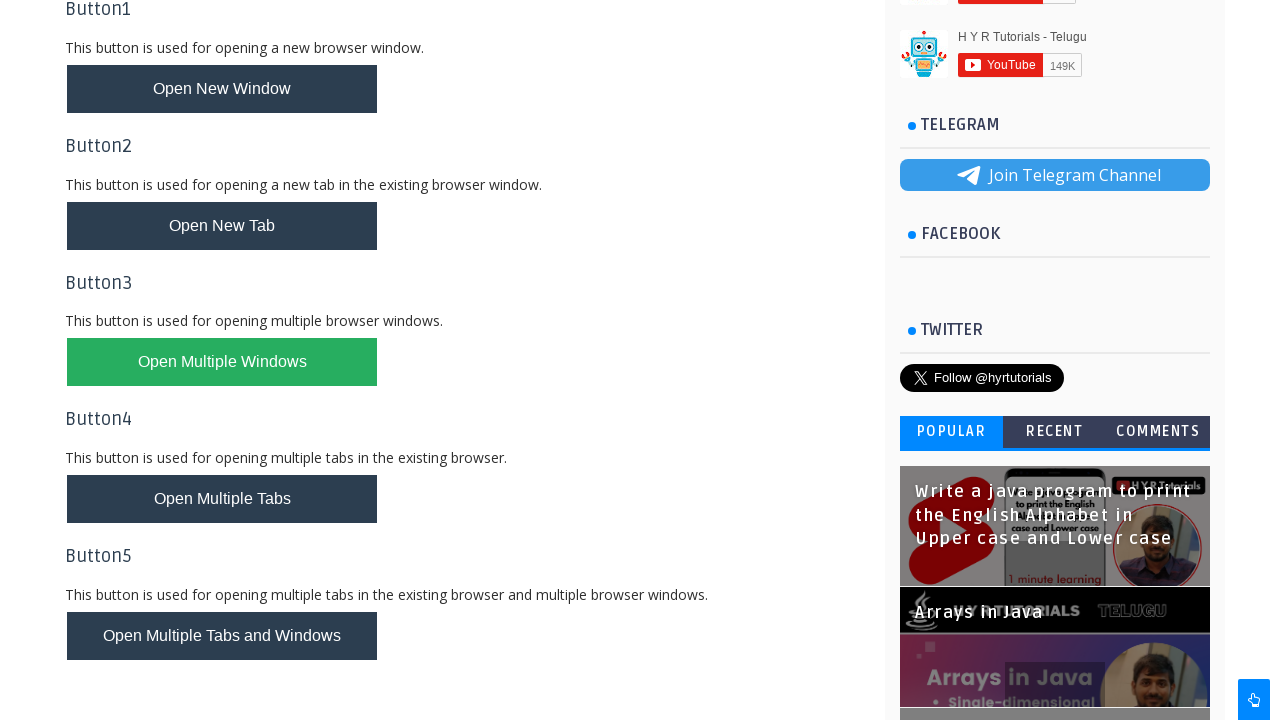

Brought parent window to front
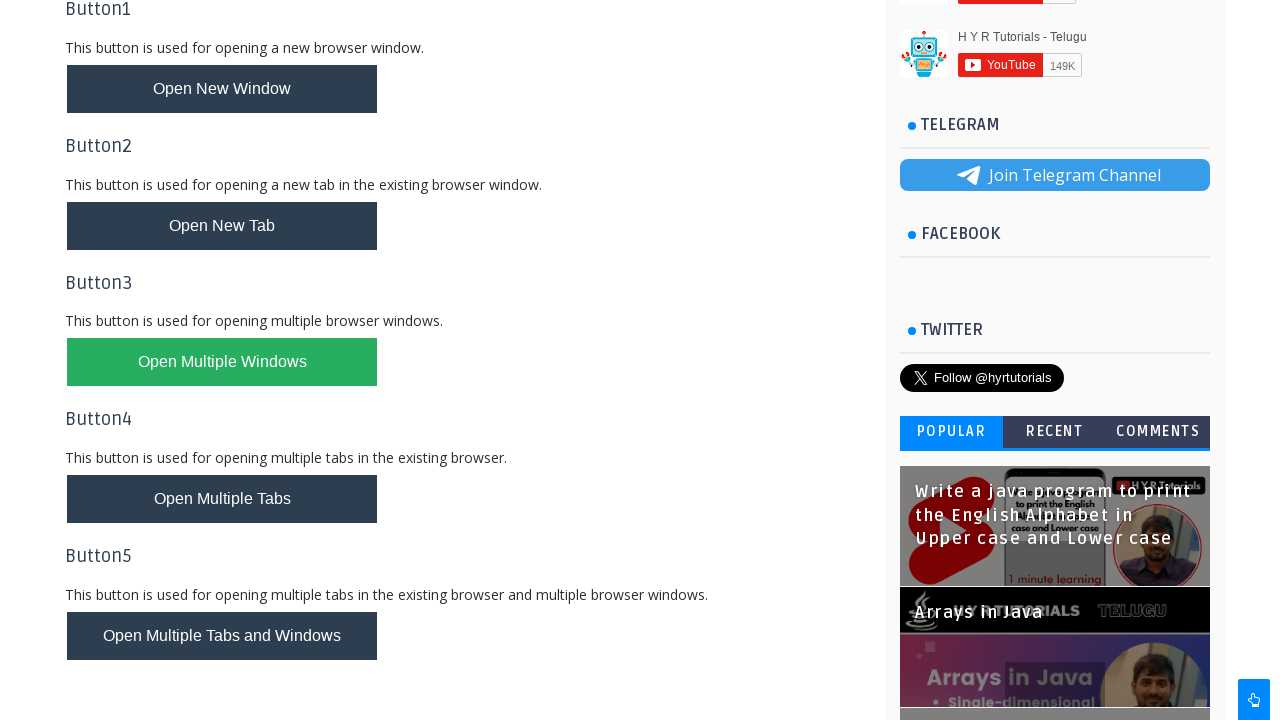

Retrieved and printed parent page title: Window Handles Practice - H Y R Tutorials
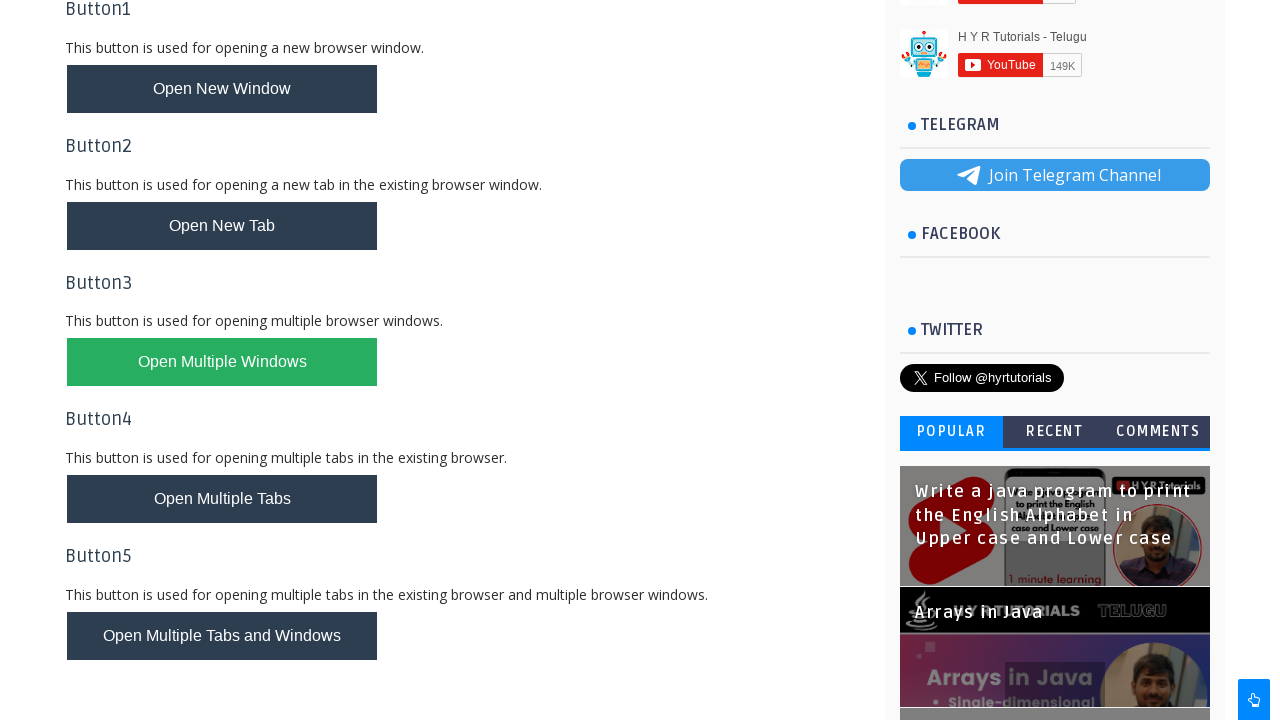

Closed the first child window
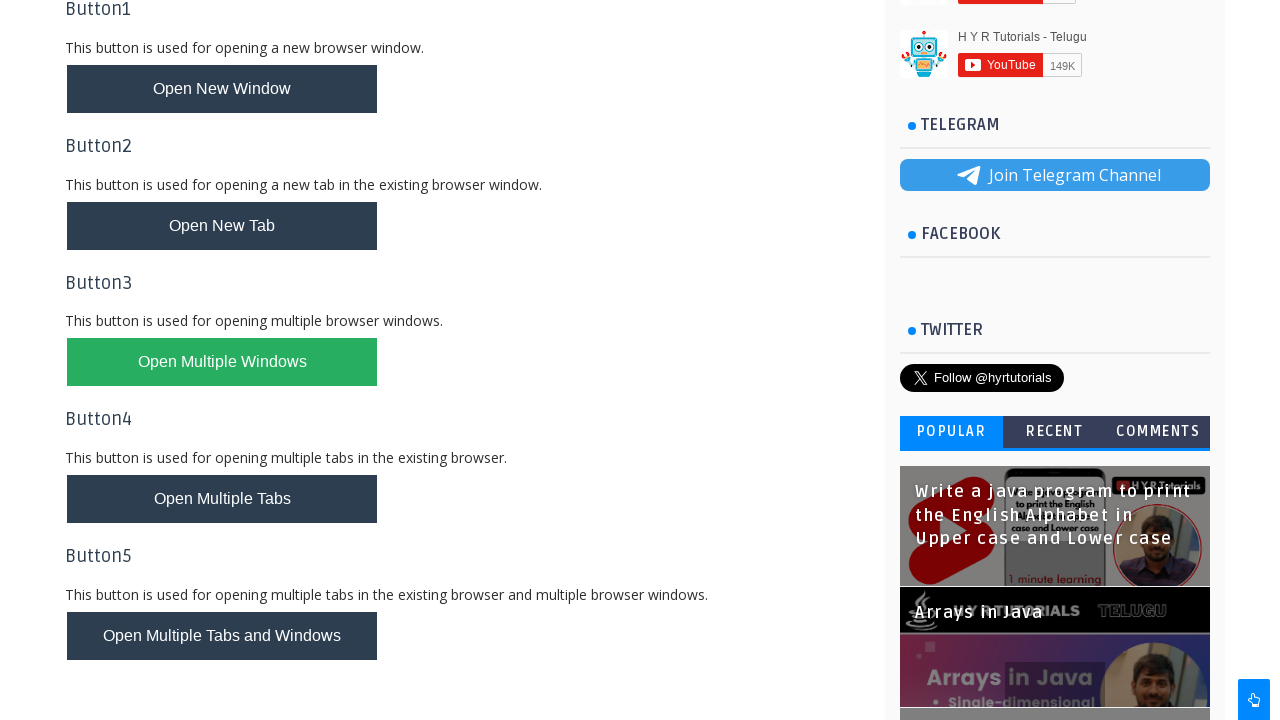

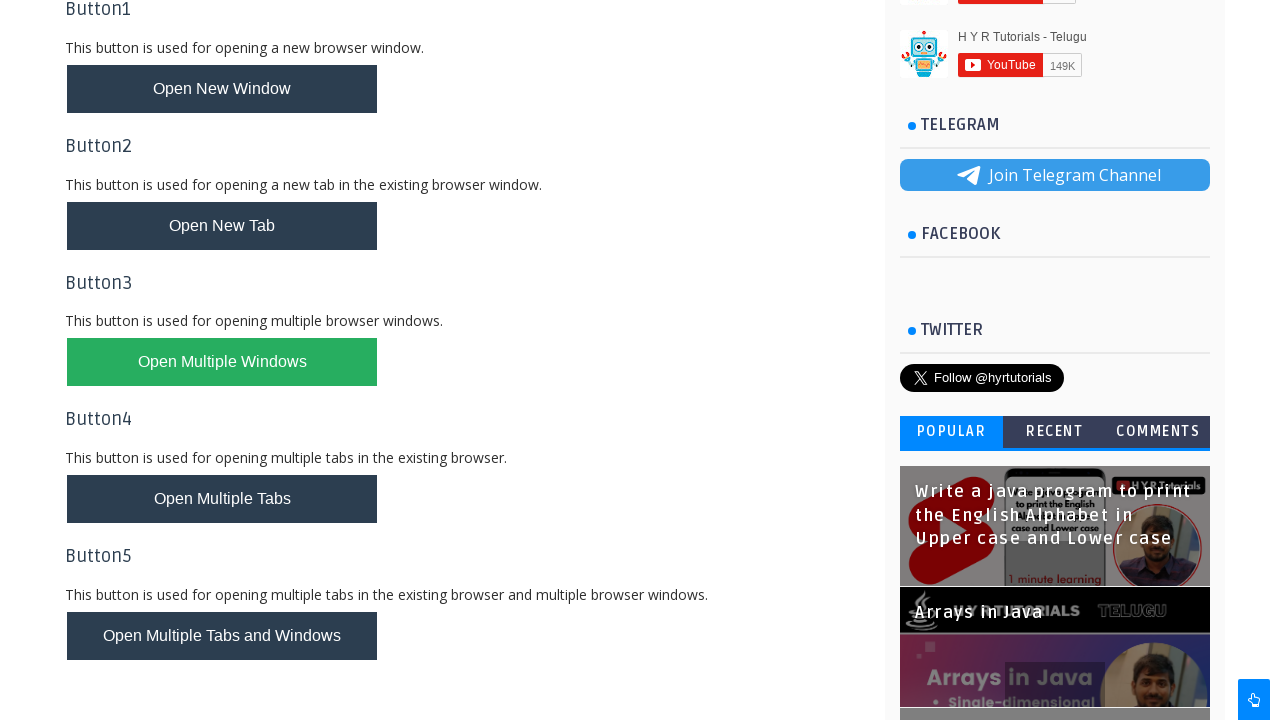